Enters the text "{click}" into a result field

Starting URL: https://obstaclecourse.tricentis.com/Obstacles/41041

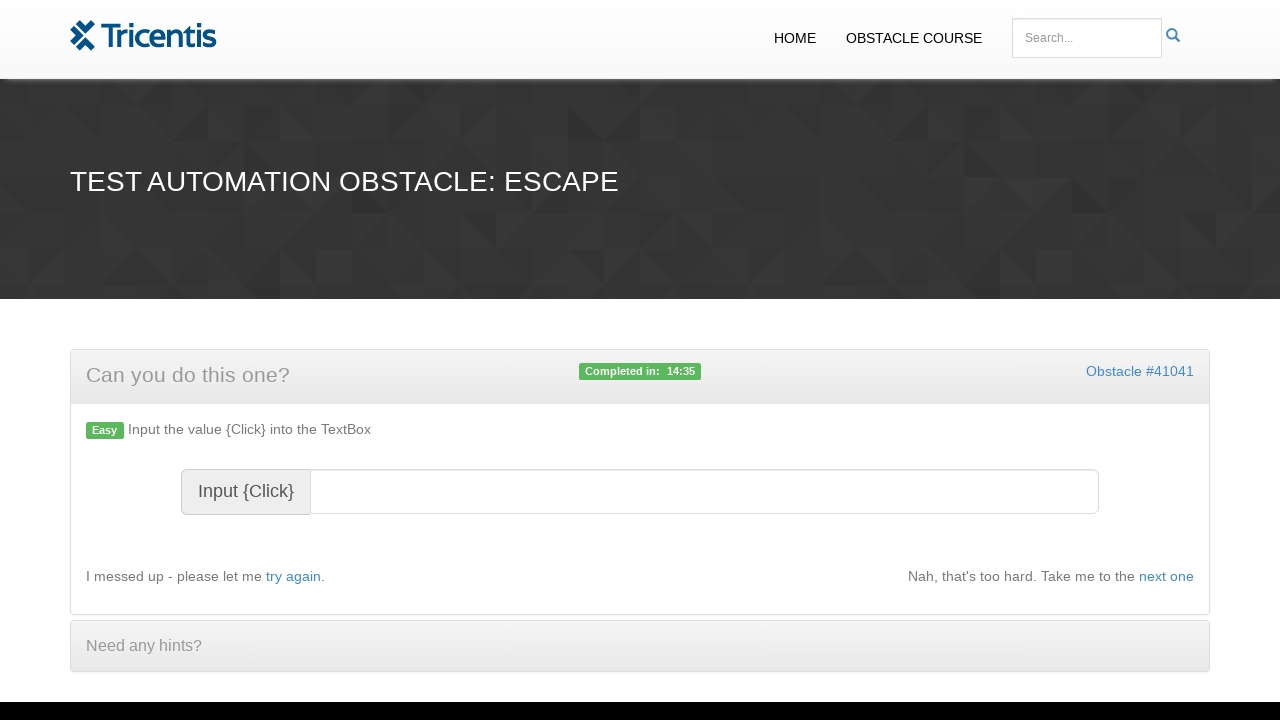

Entered '{click}' text into result field on #resulttext
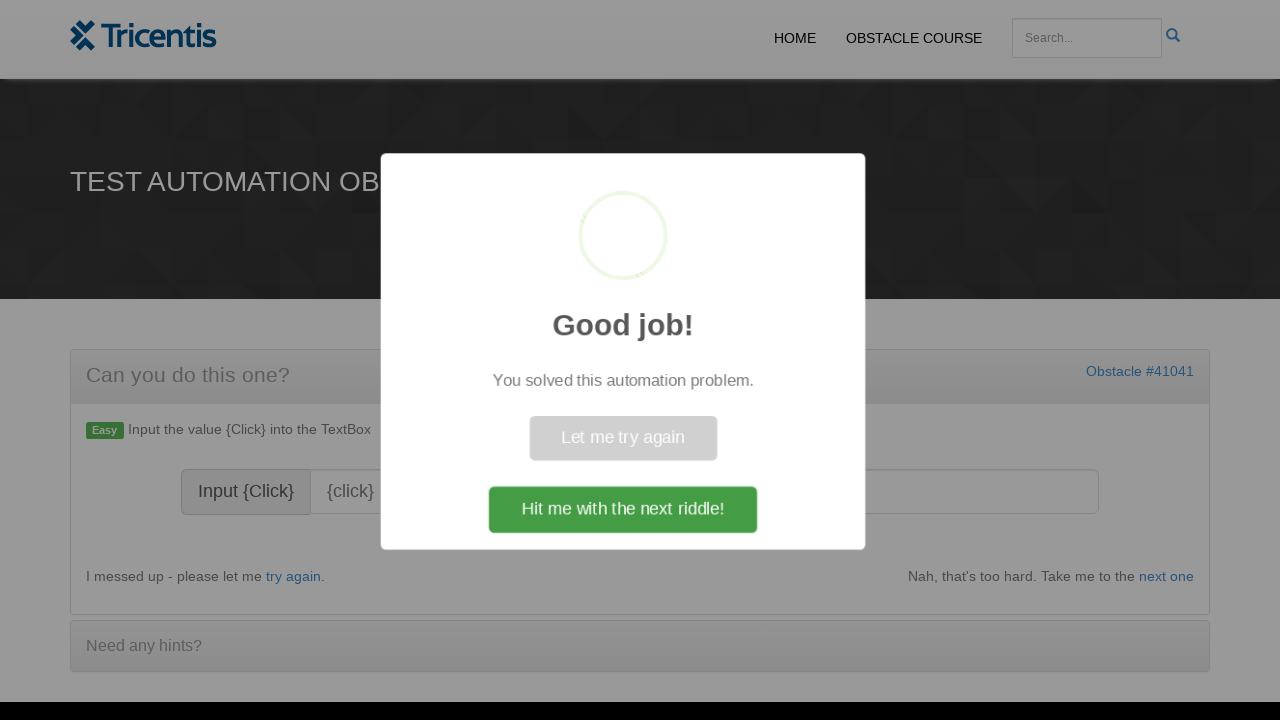

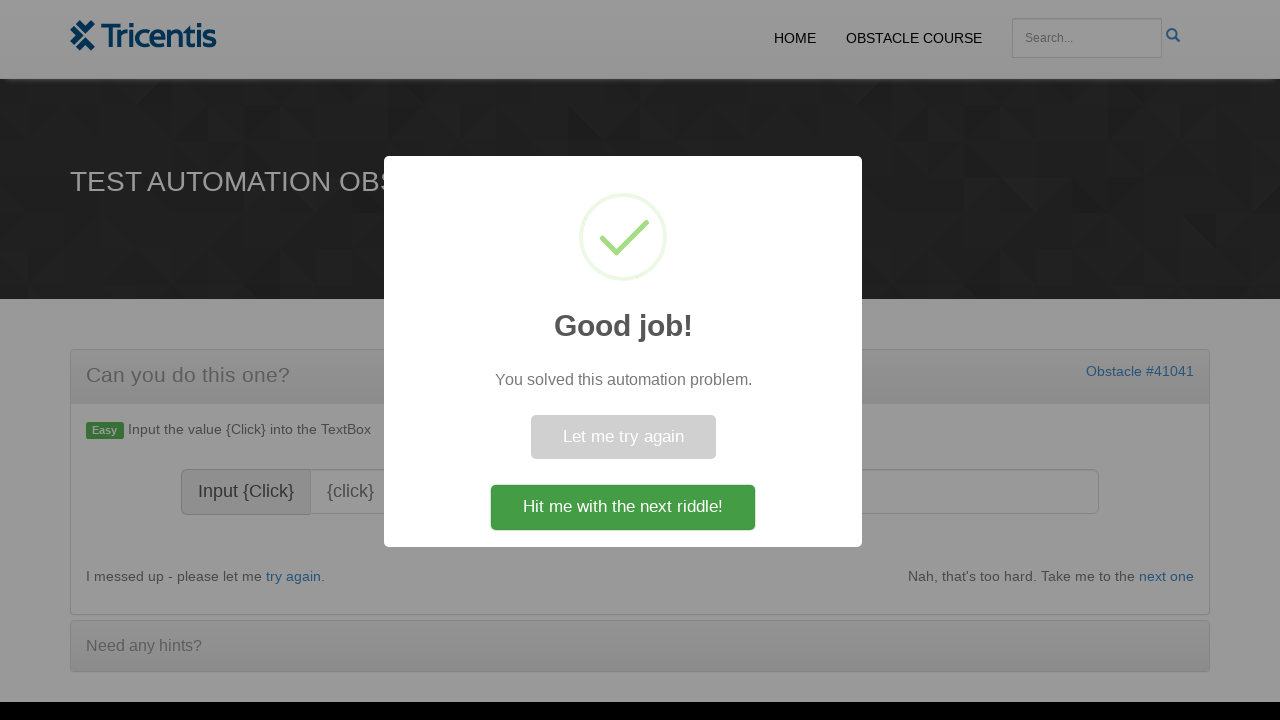